Tests dismissing a JavaScript confirm alert by clicking the second button, dismissing the alert, and verifying the result does not contain "successfully".

Starting URL: https://testcenter.techproeducation.com/index.php?page=javascript-alerts

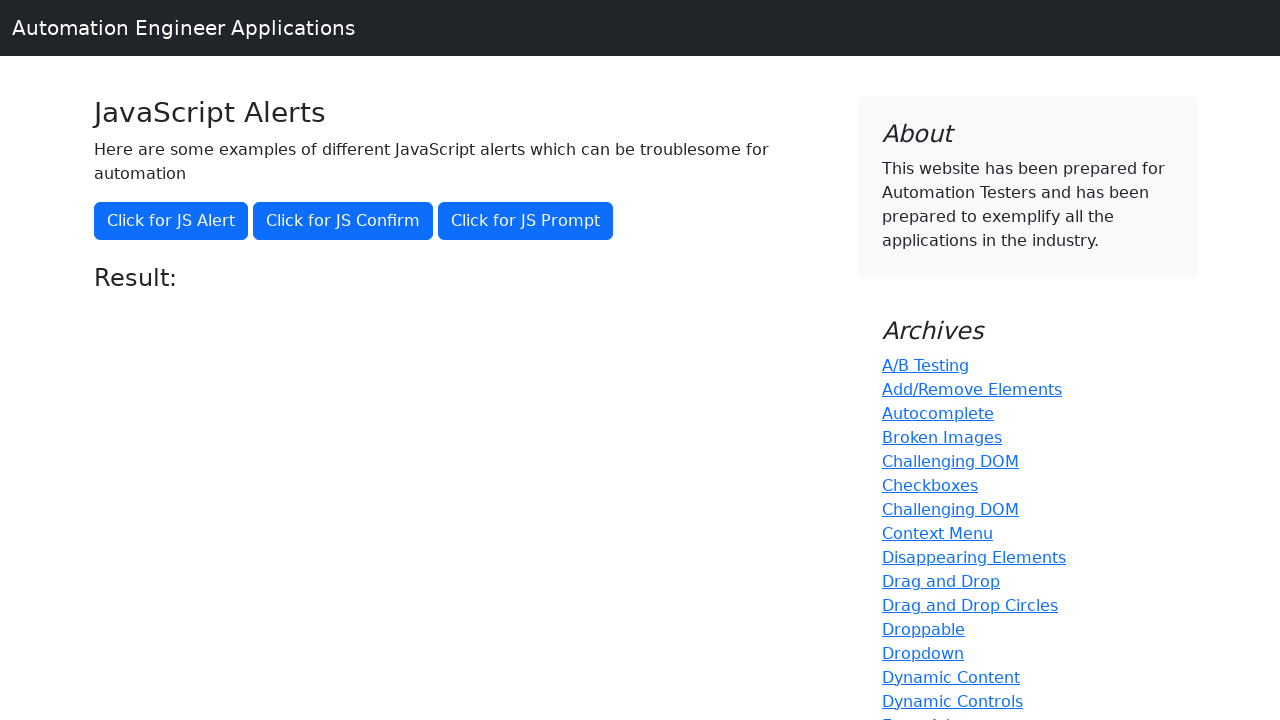

Set up dialog handler to dismiss the alert
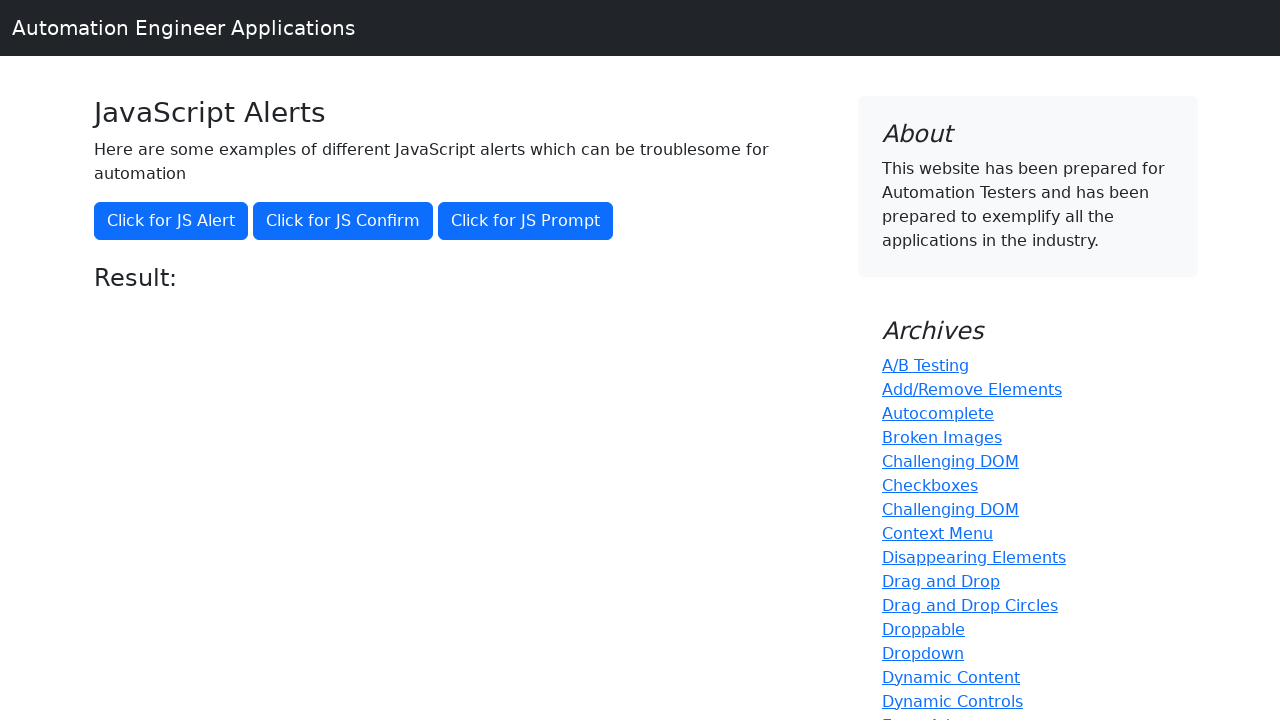

Clicked the confirm button to trigger JavaScript alert at (343, 221) on button[onclick='jsConfirm()']
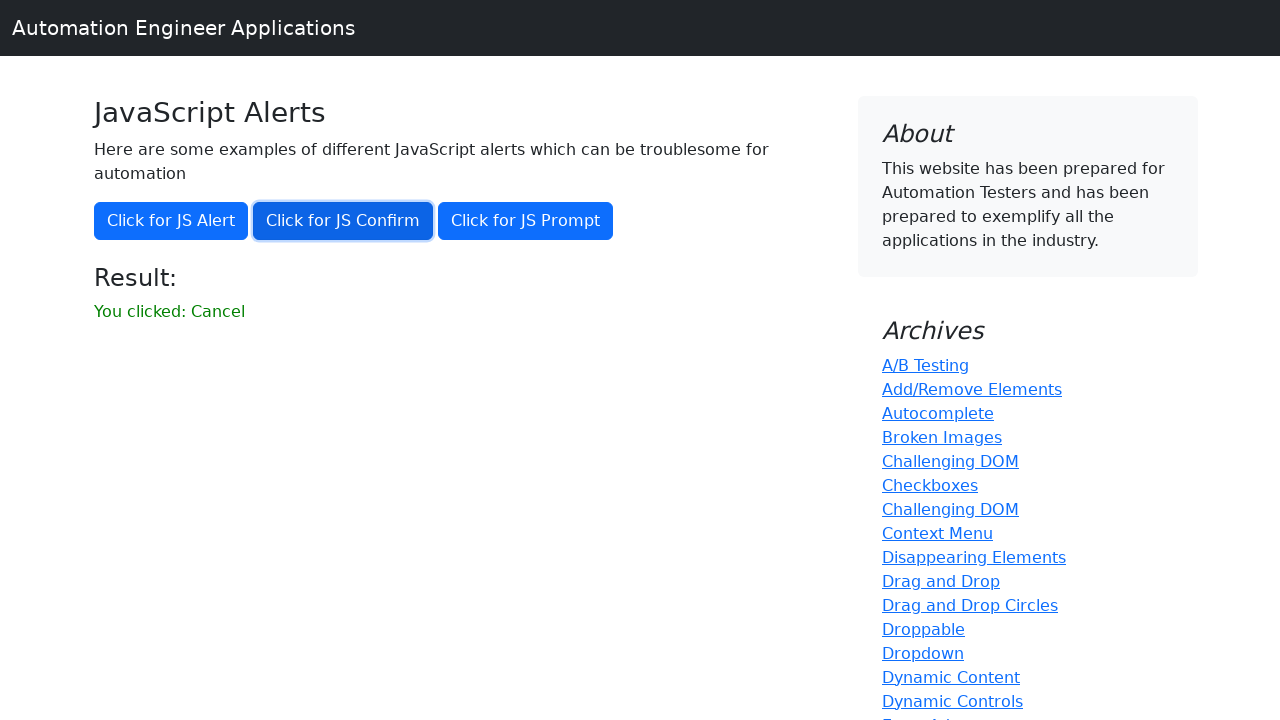

Result message element loaded
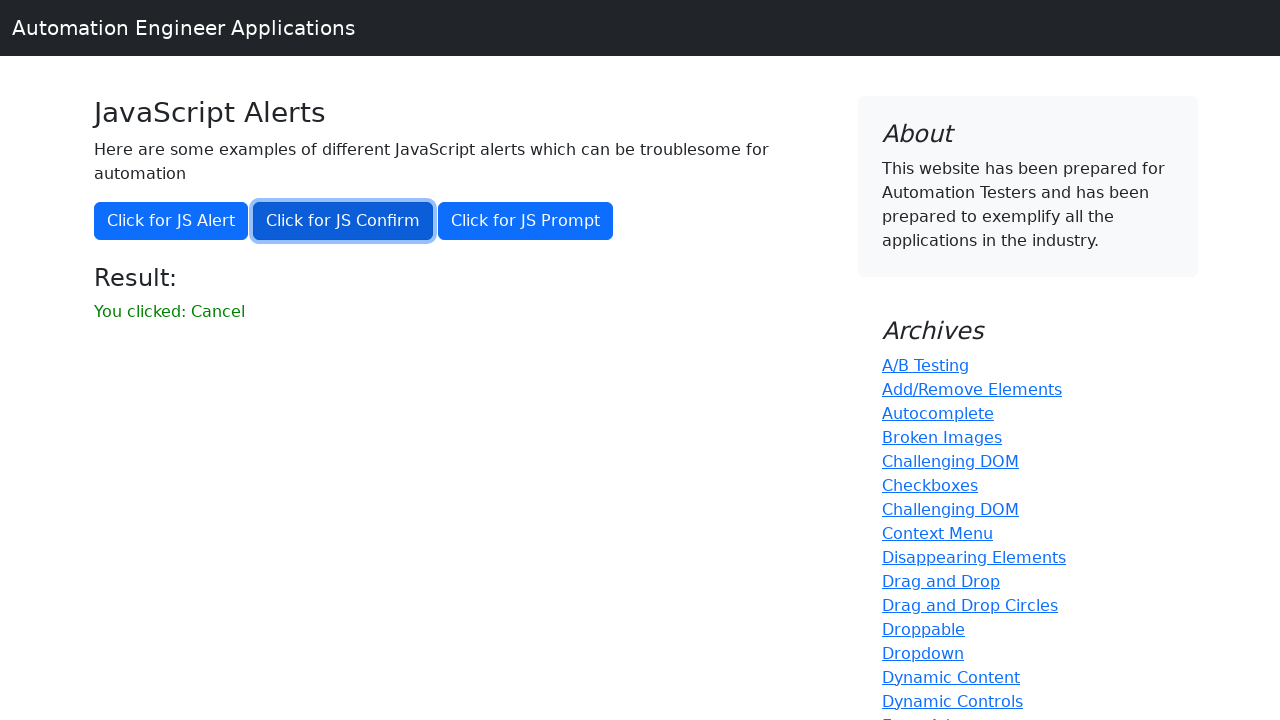

Retrieved result message text content
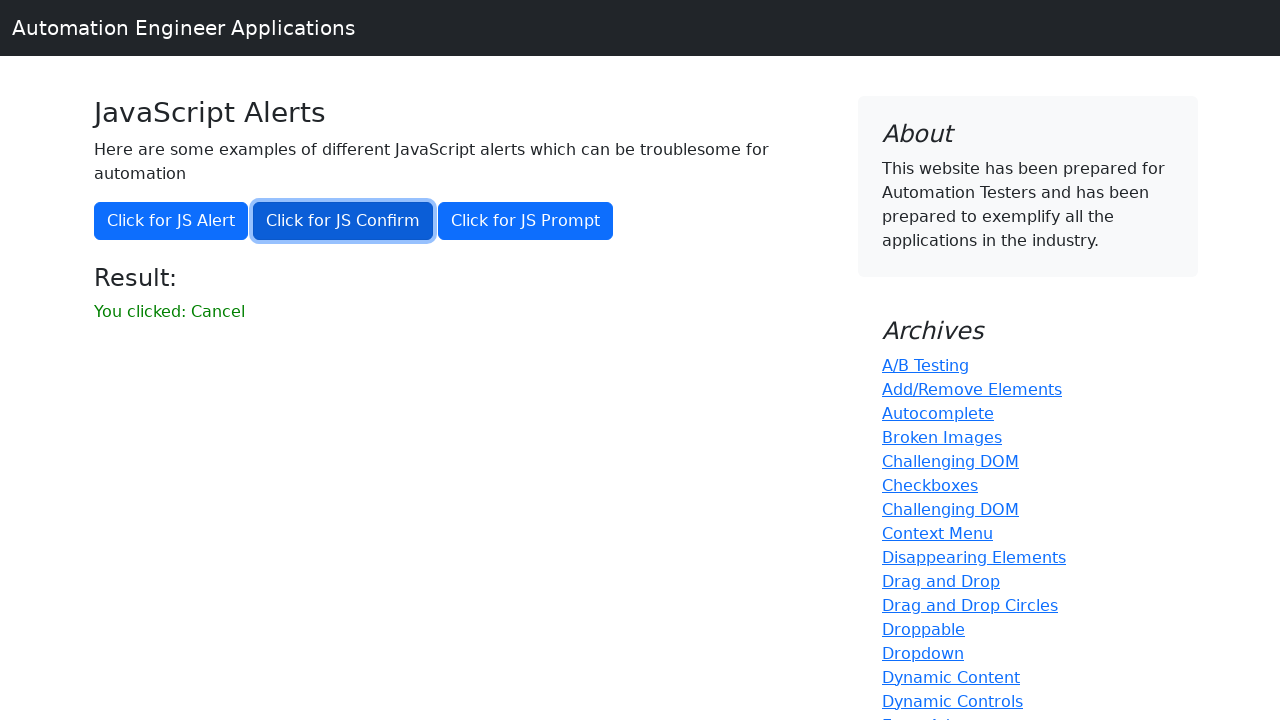

Verified that result does not contain 'successfuly' - alert was successfully dismissed
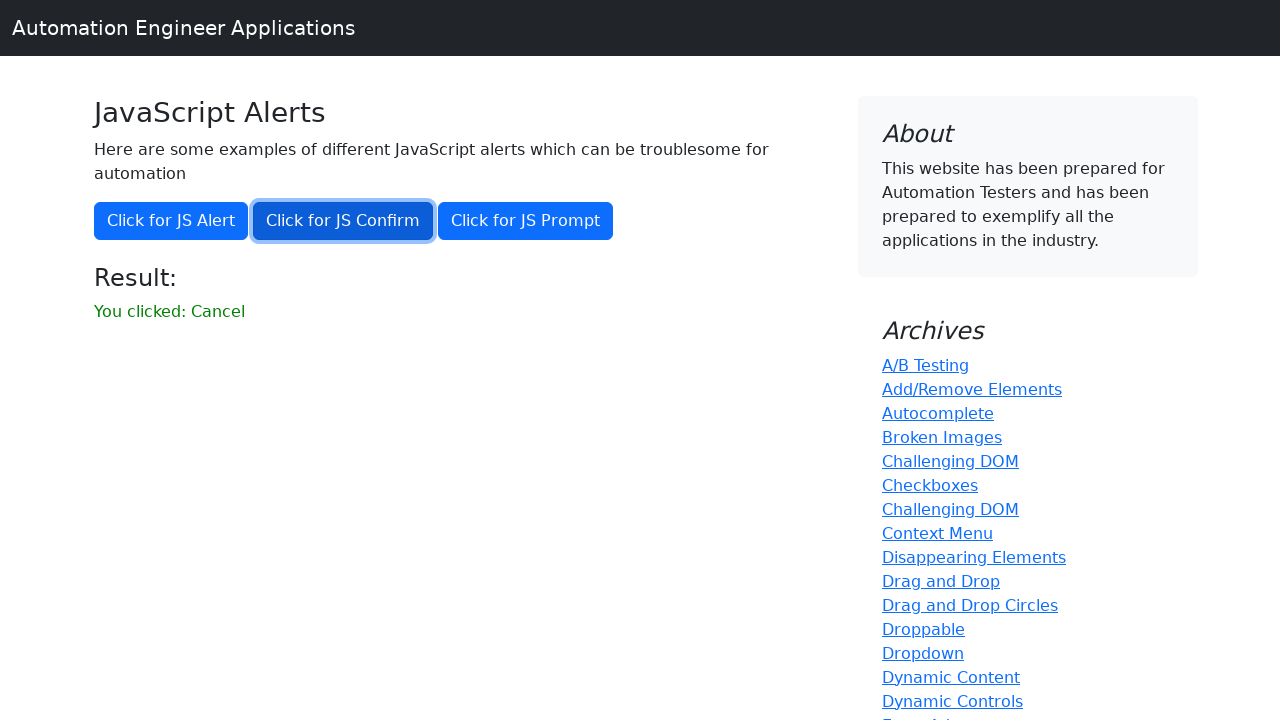

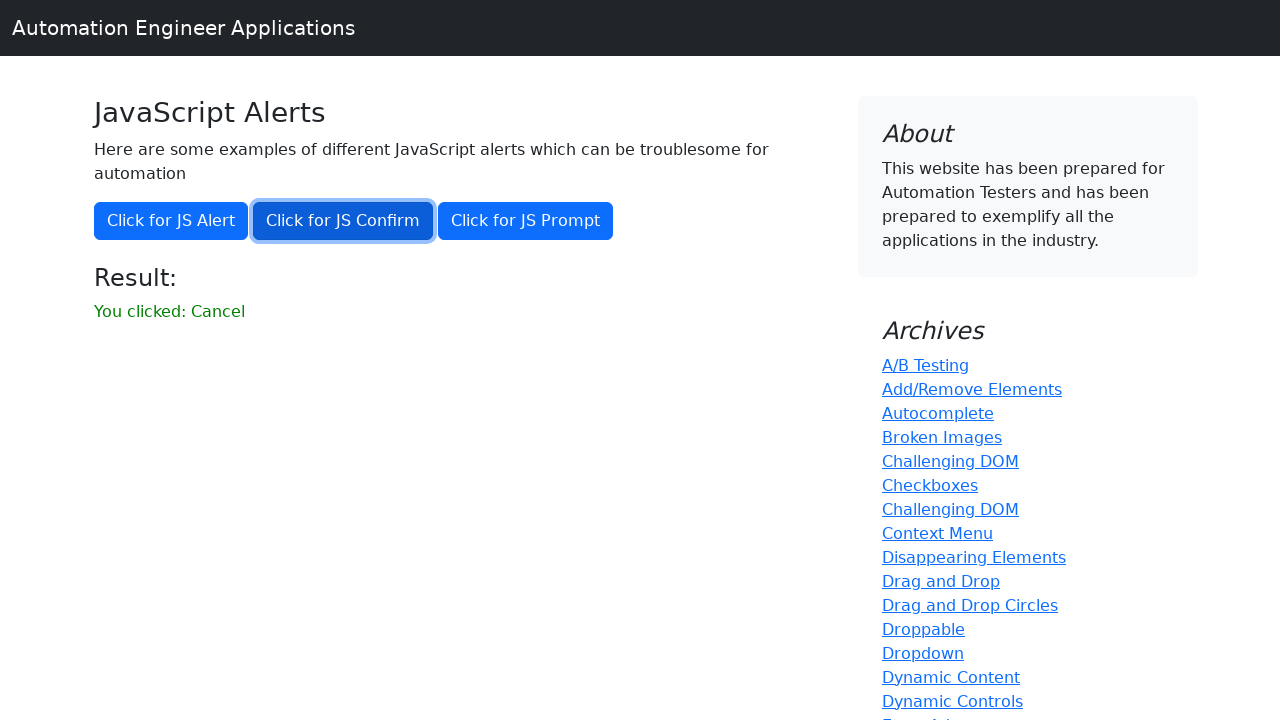